Tests a dropdown selection form by calculating the sum of two numbers displayed on the page and selecting the correct answer from a dropdown menu

Starting URL: http://suninjuly.github.io/selects2.html

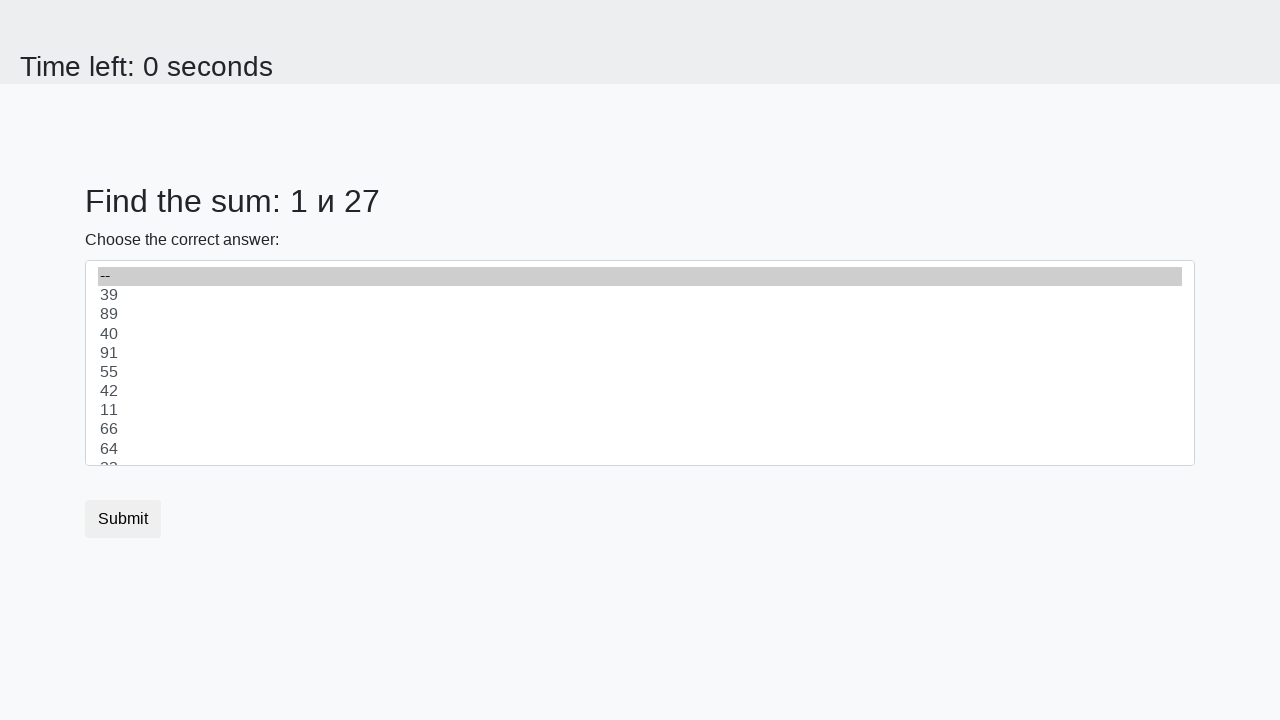

Retrieved first number from page
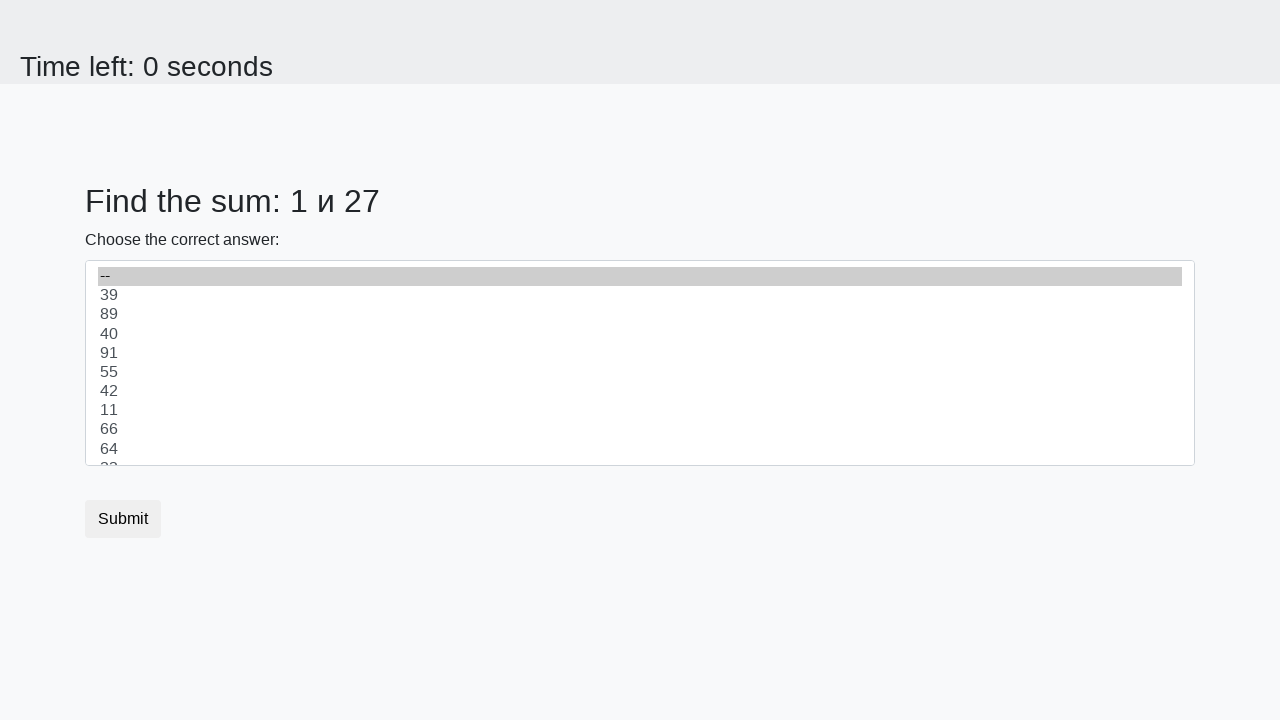

Retrieved second number from page
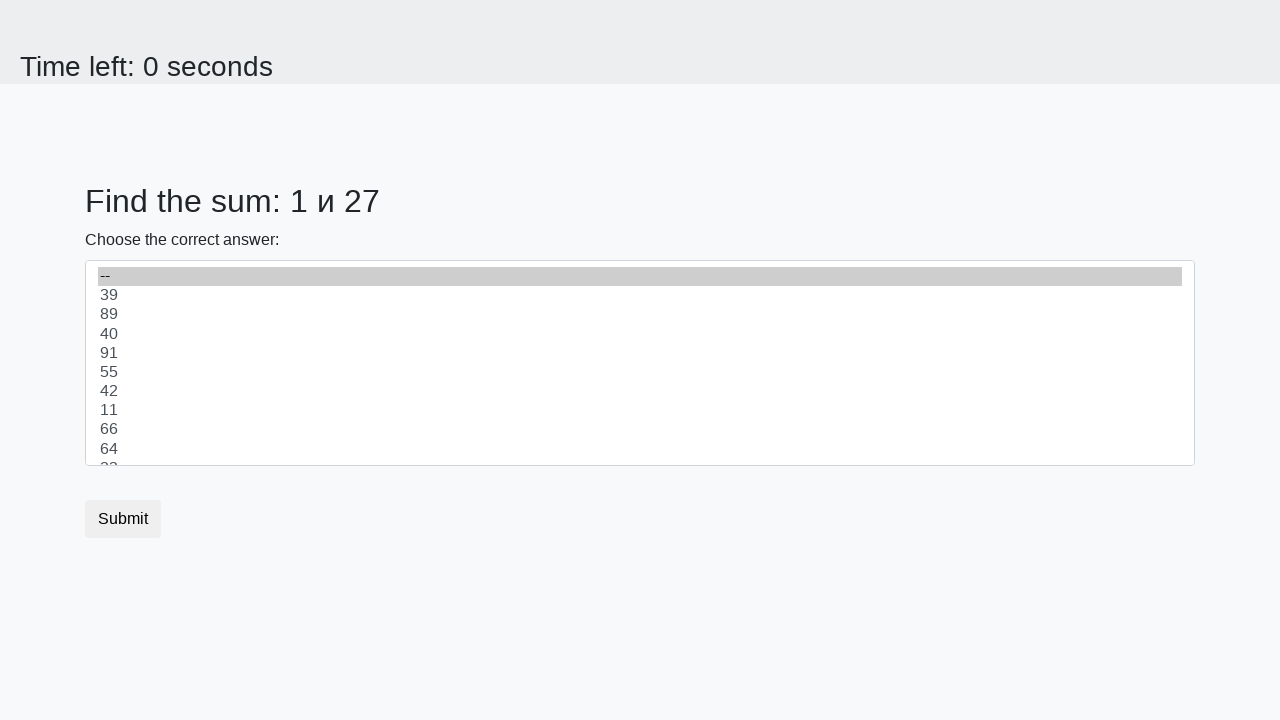

Calculated sum of 1 + 27 = 28
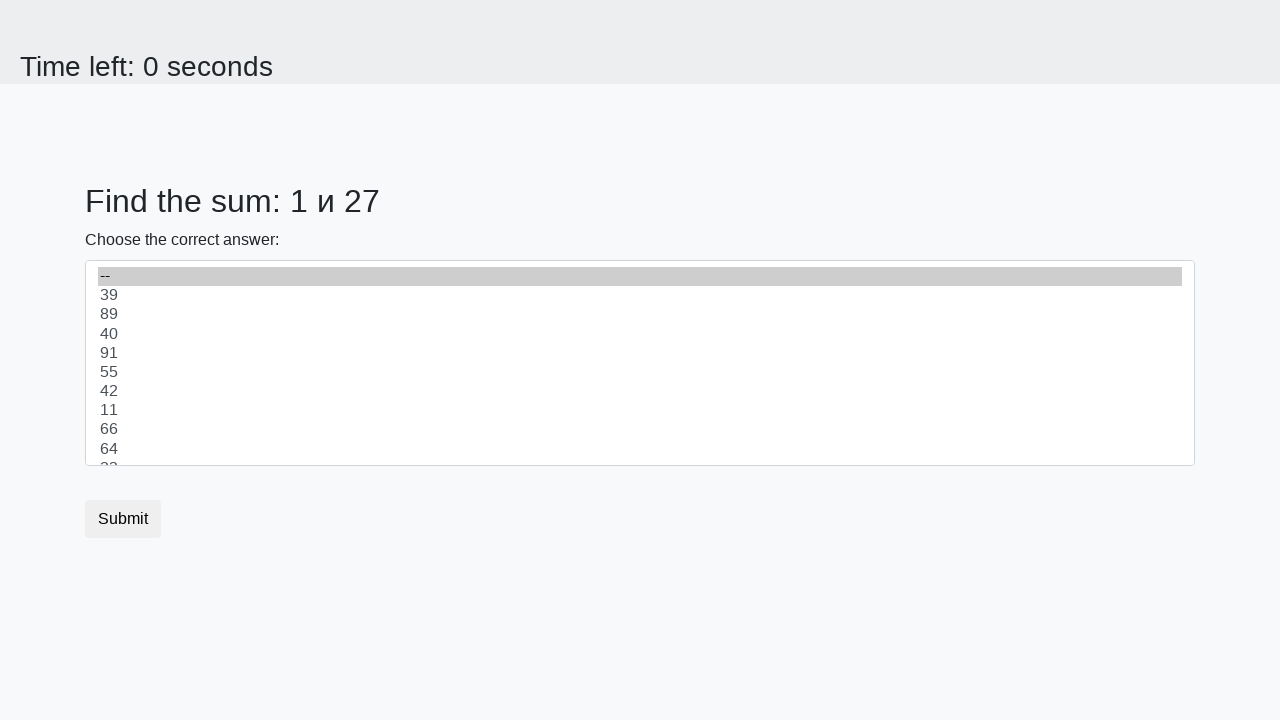

Selected value 28 from dropdown menu on select
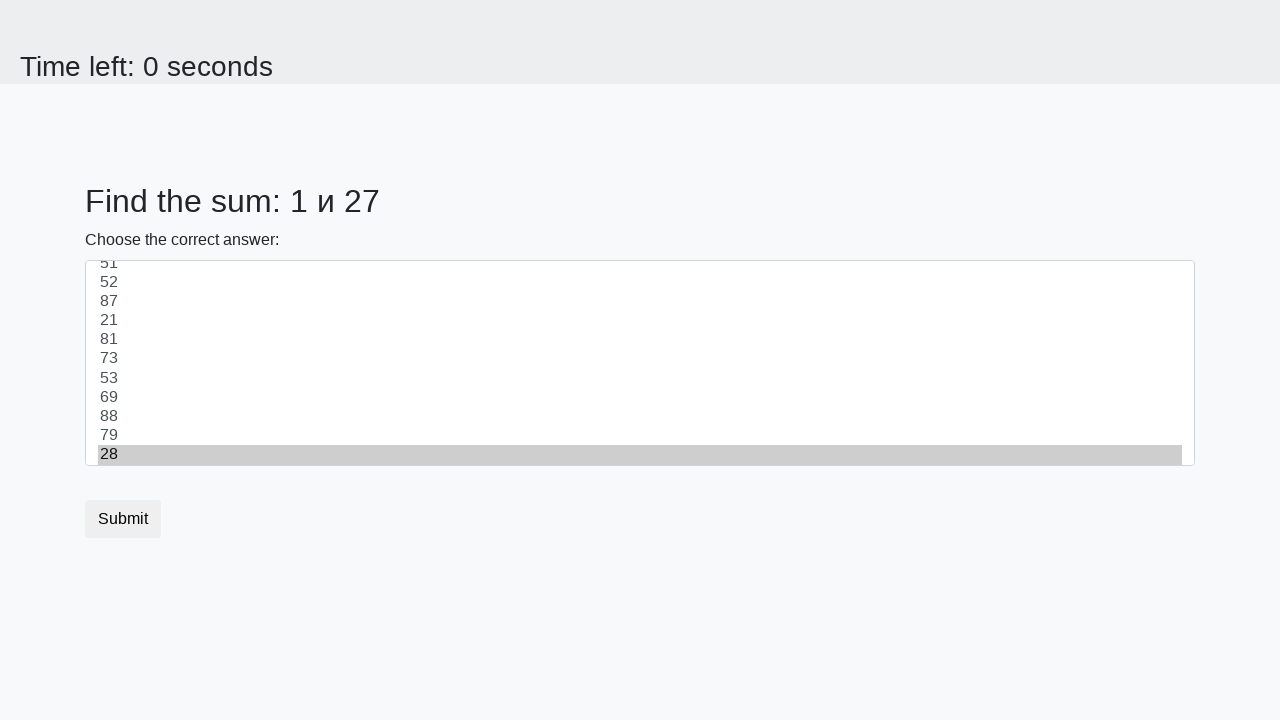

Clicked submit button at (123, 519) on .btn.btn-default
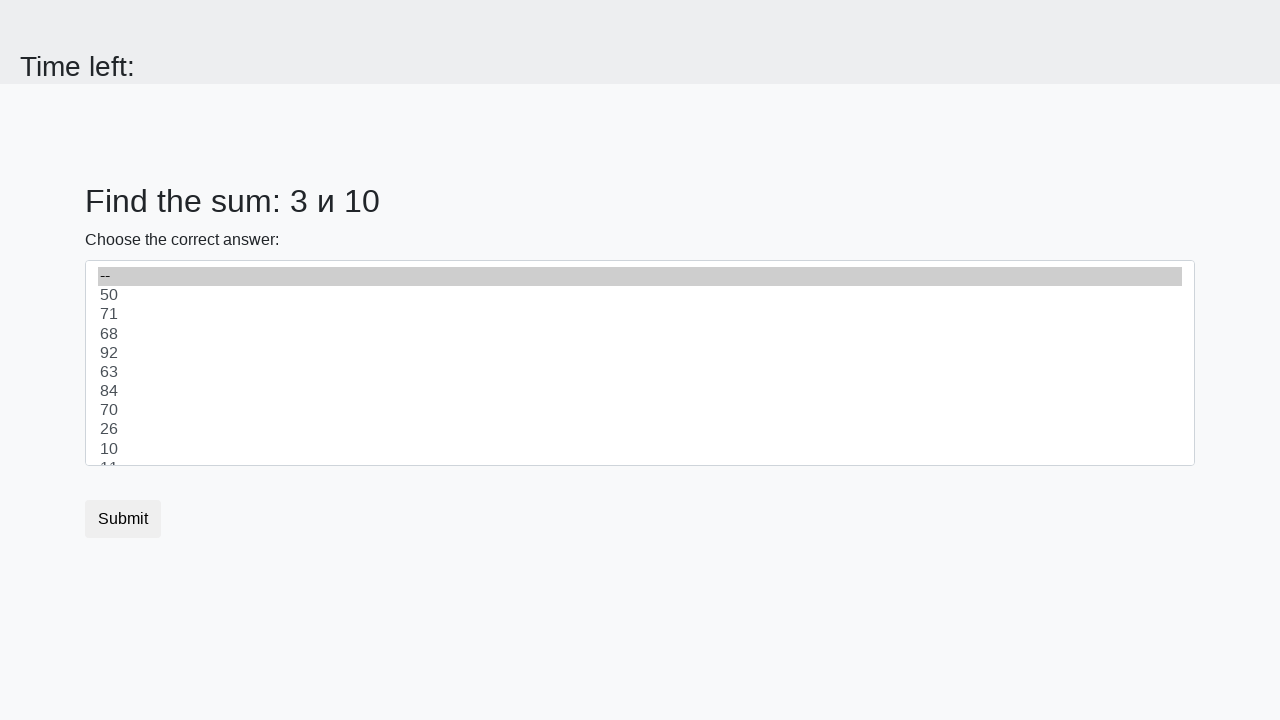

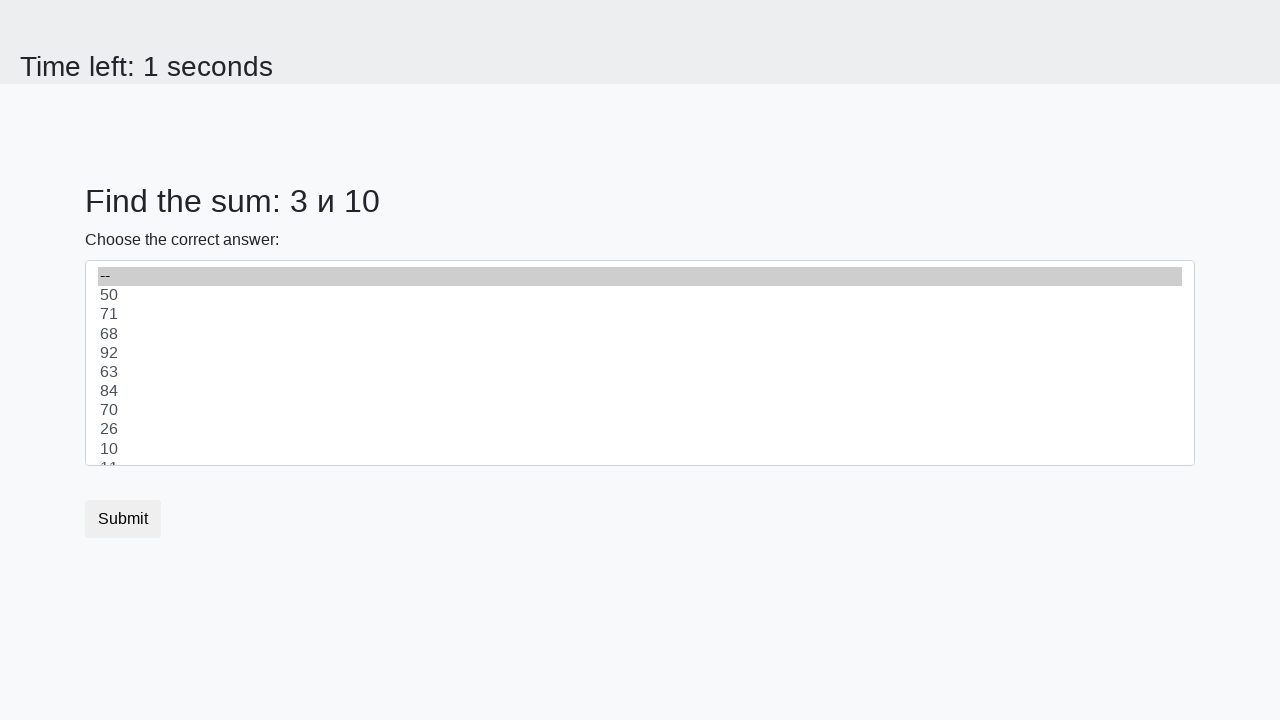